Tests the "More about service" link navigation to verify it redirects to the payment help page

Starting URL: https://www.mts.by/

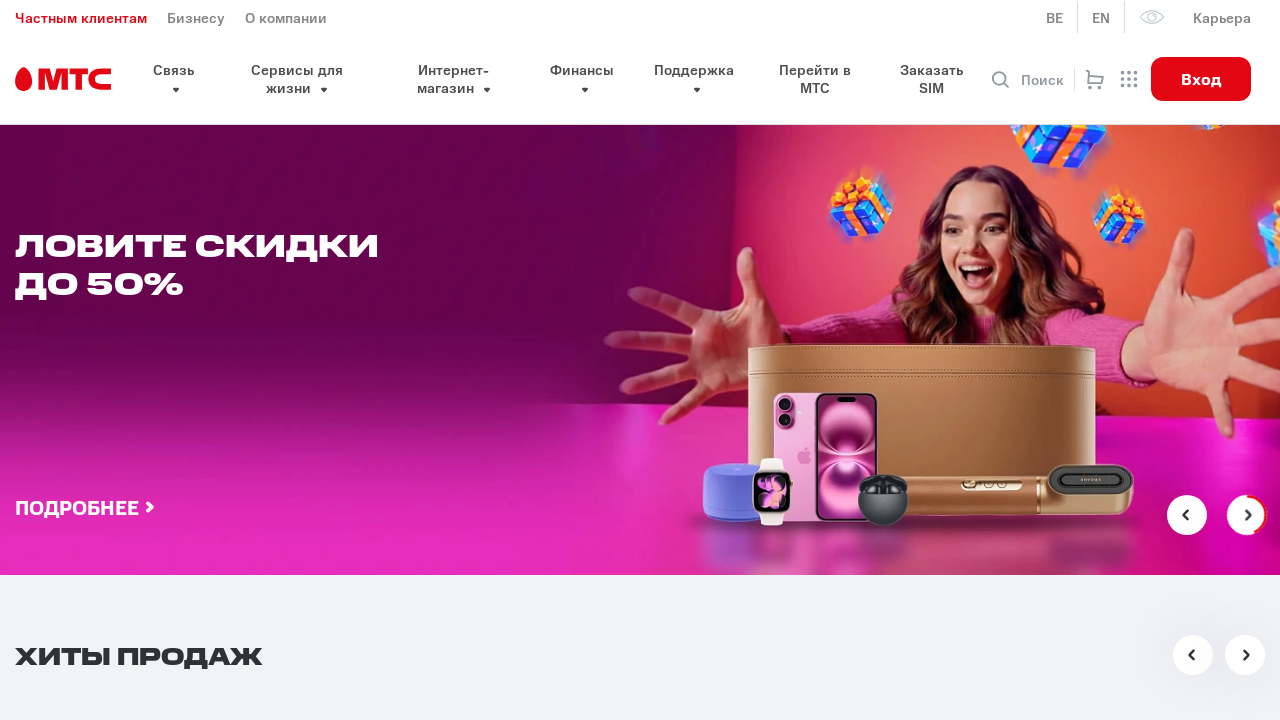

Clicked 'More about service' link at (190, 361) on a:text('Подробнее о сервисе')
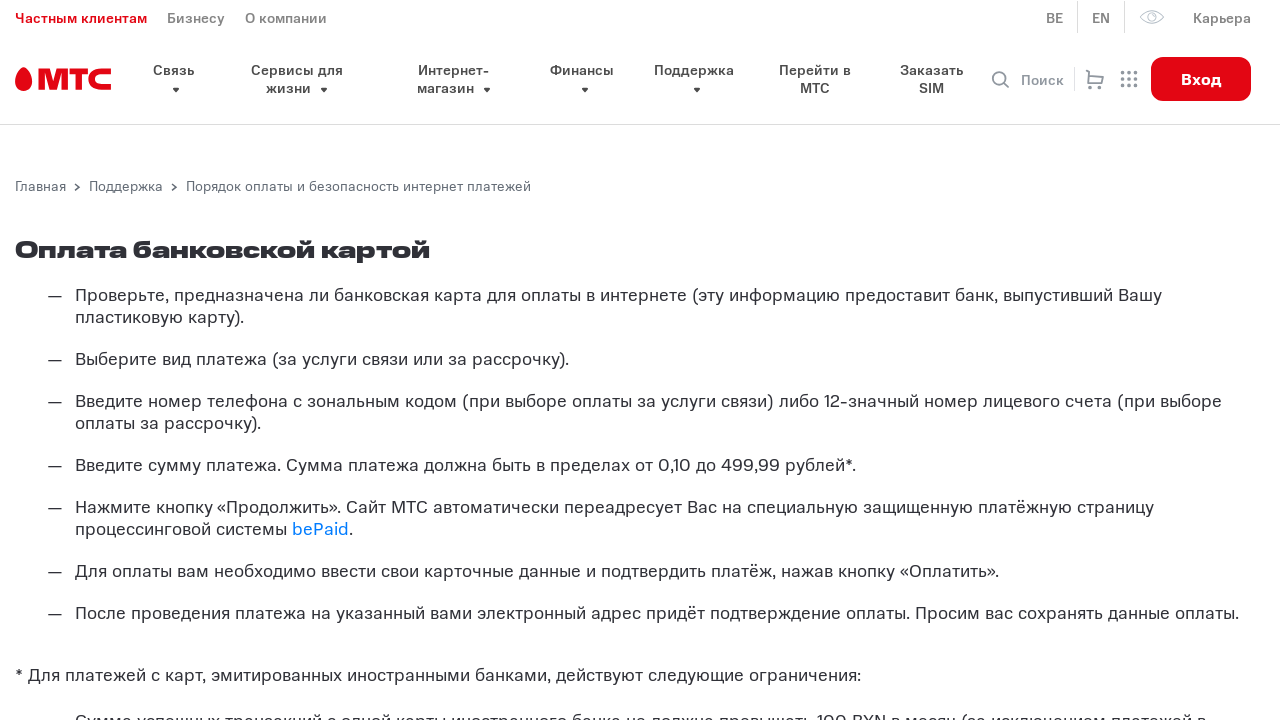

Waited for navigation to payment help page
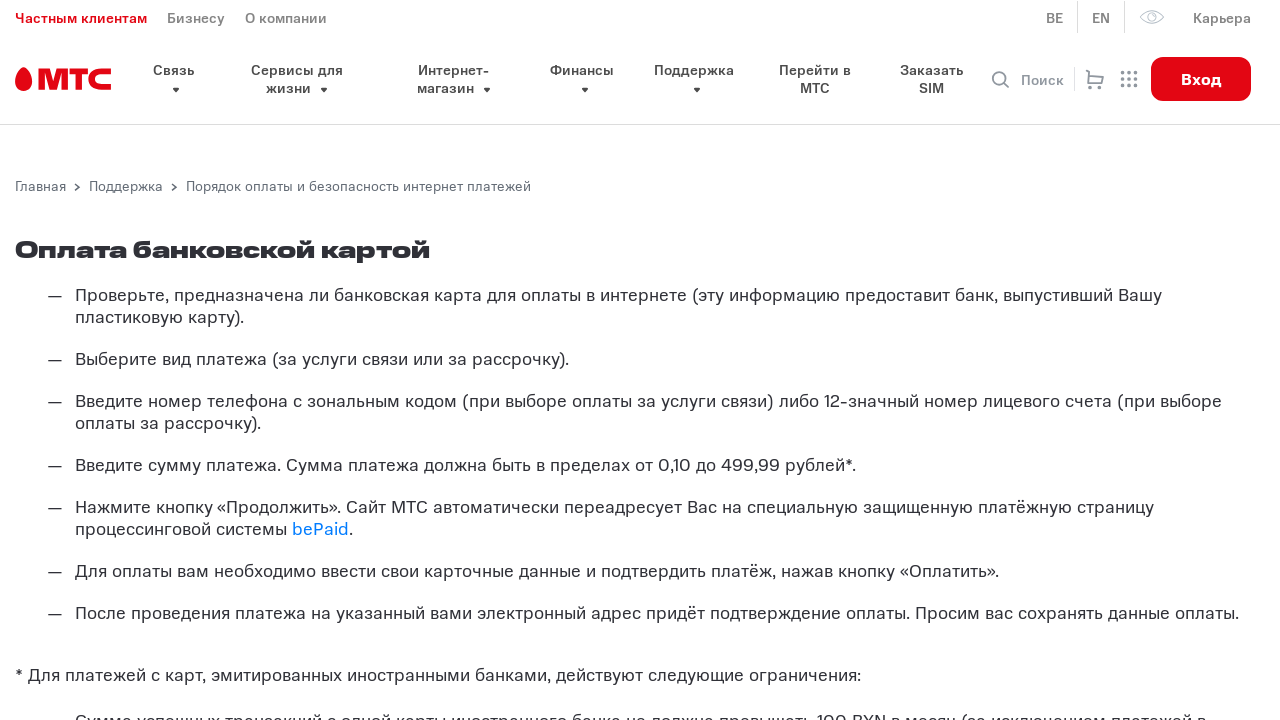

Verified URL matches payment help page
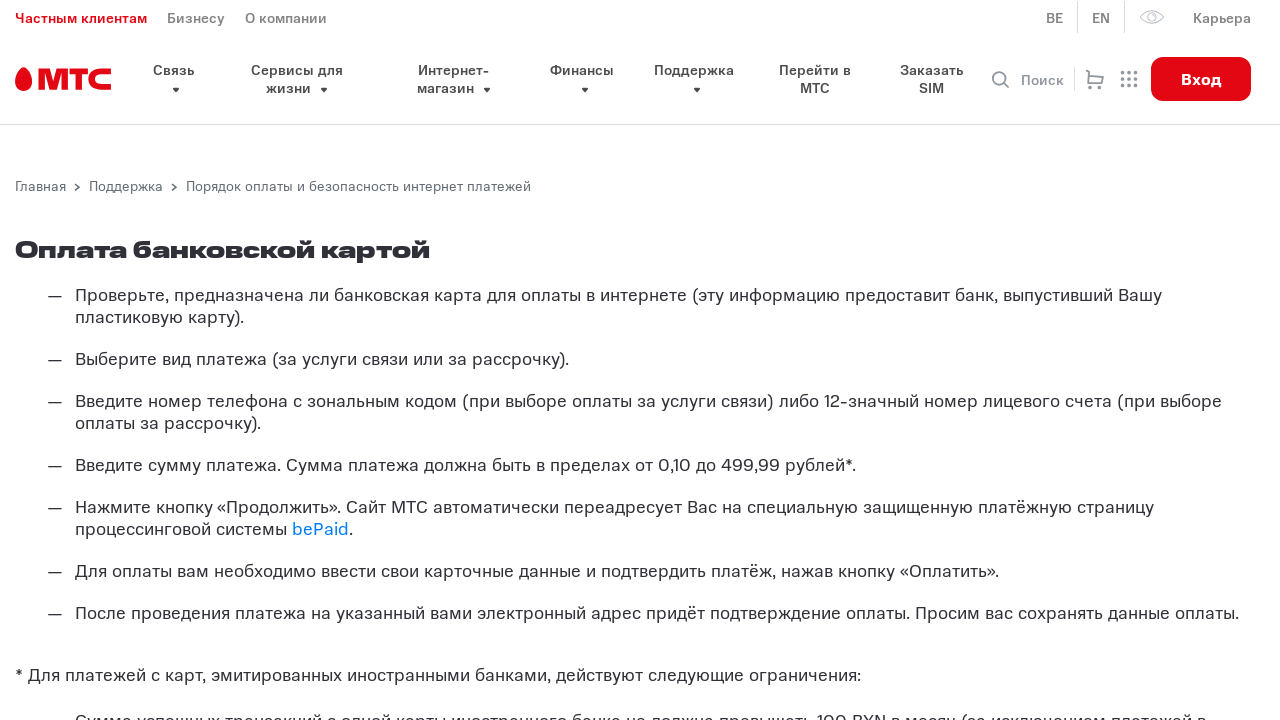

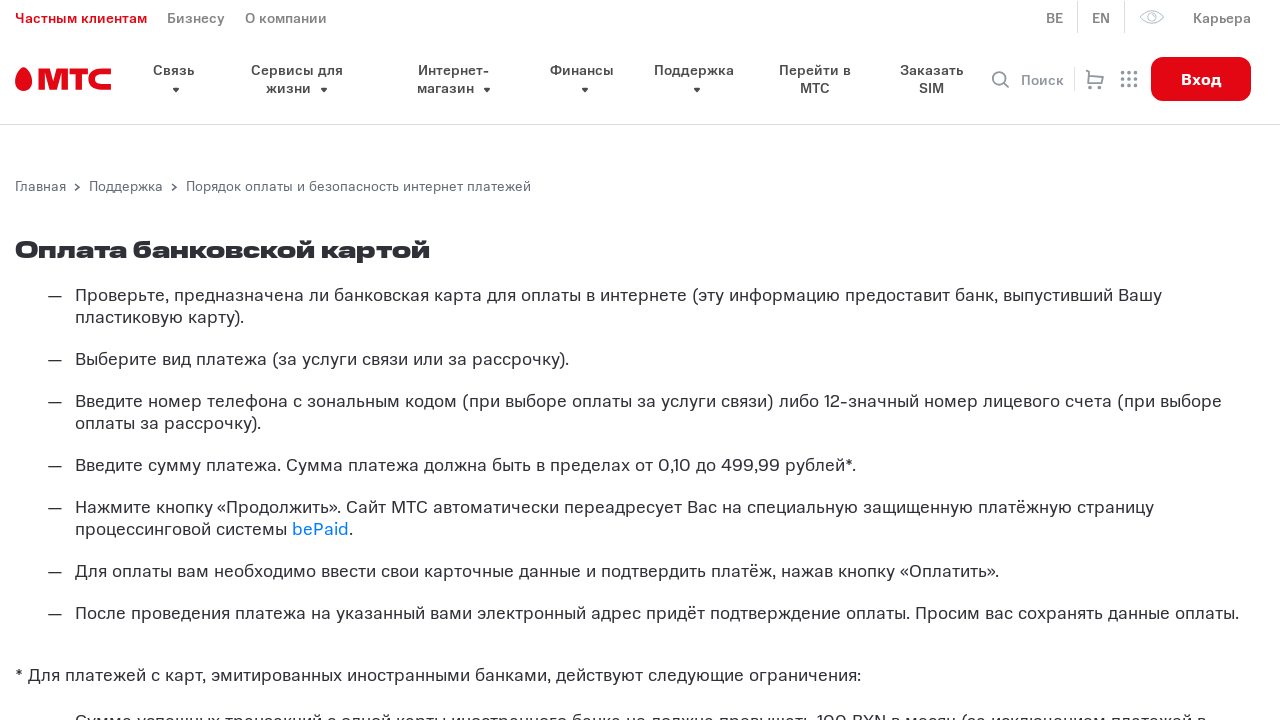